Tests a form submission on DemoQA by filling in name, email, and address fields, then submitting the form and verifying the displayed results

Starting URL: https://demoqa.com/text-box

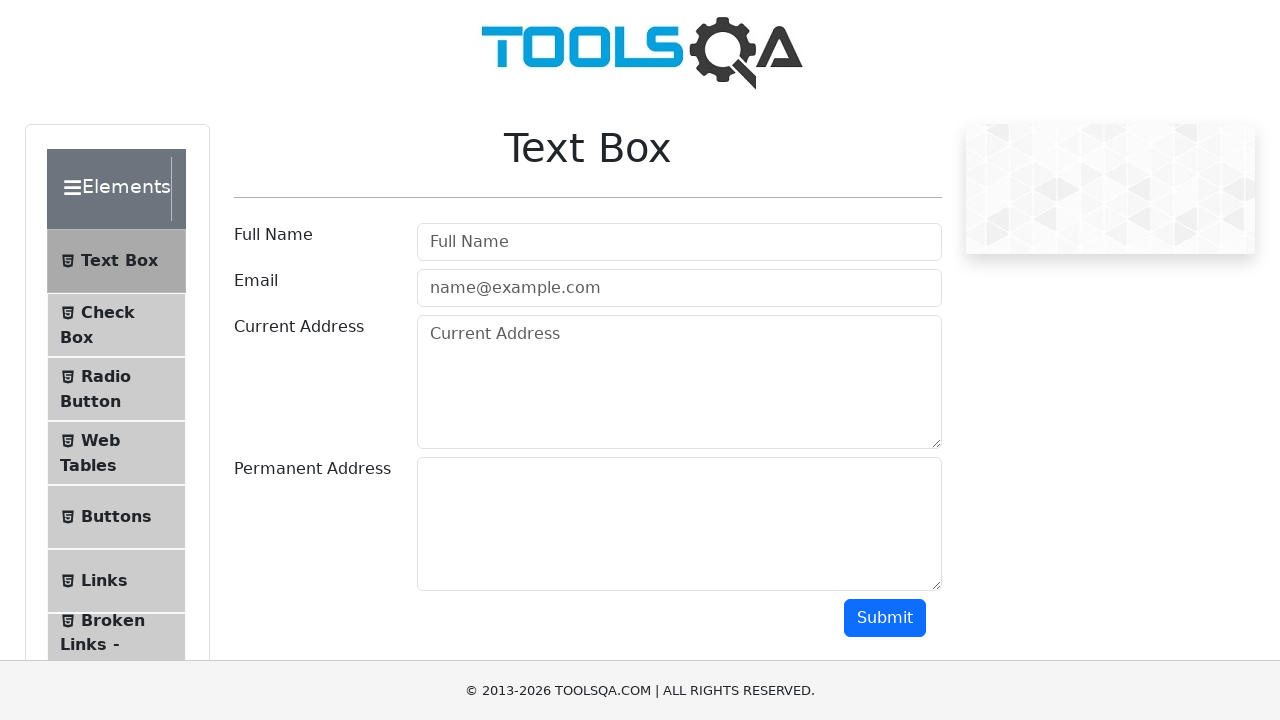

Filled in name field with 'Irga' on #userName
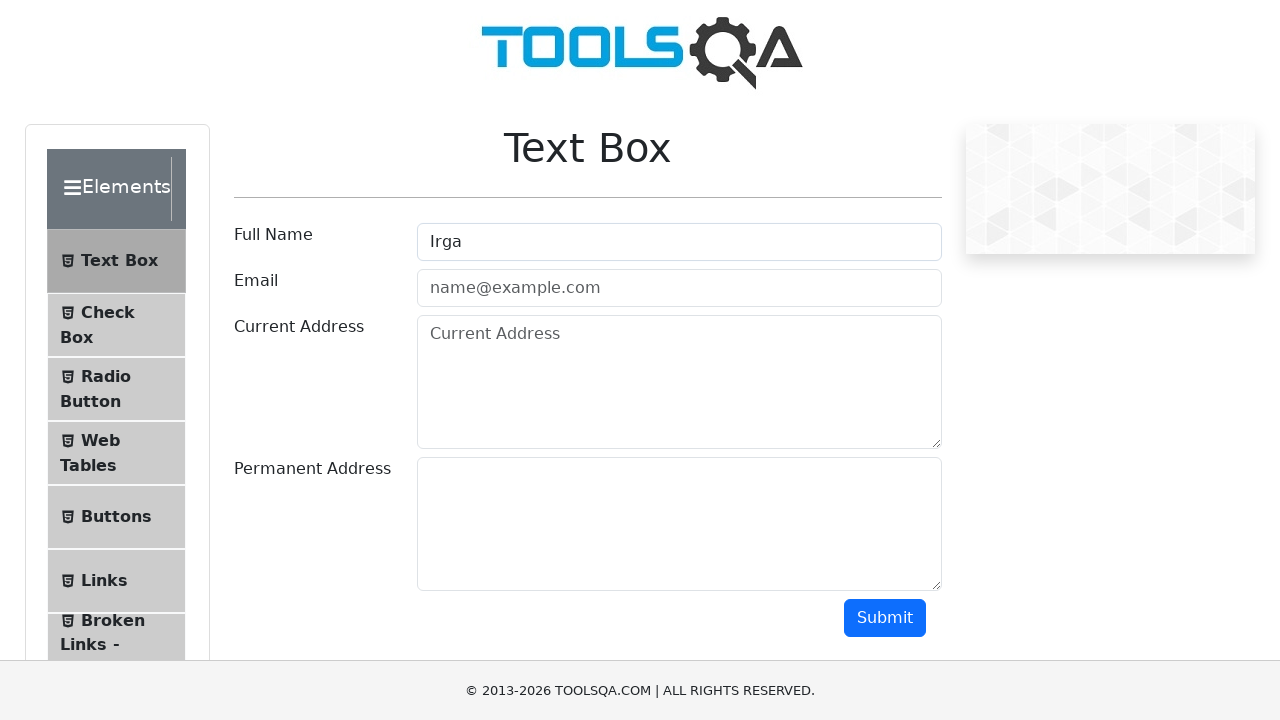

Filled in email field with 'irga@gmail.com' on #userEmail
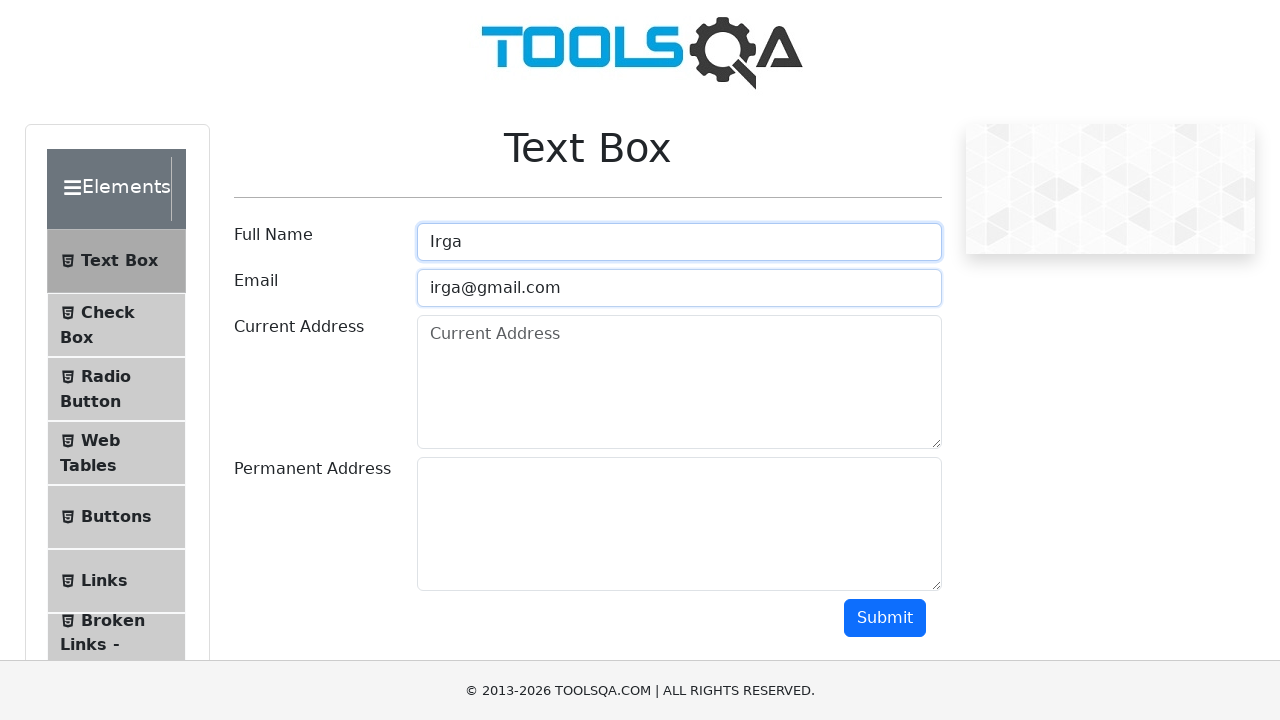

Filled in current address field with 'jakarta' on #currentAddress
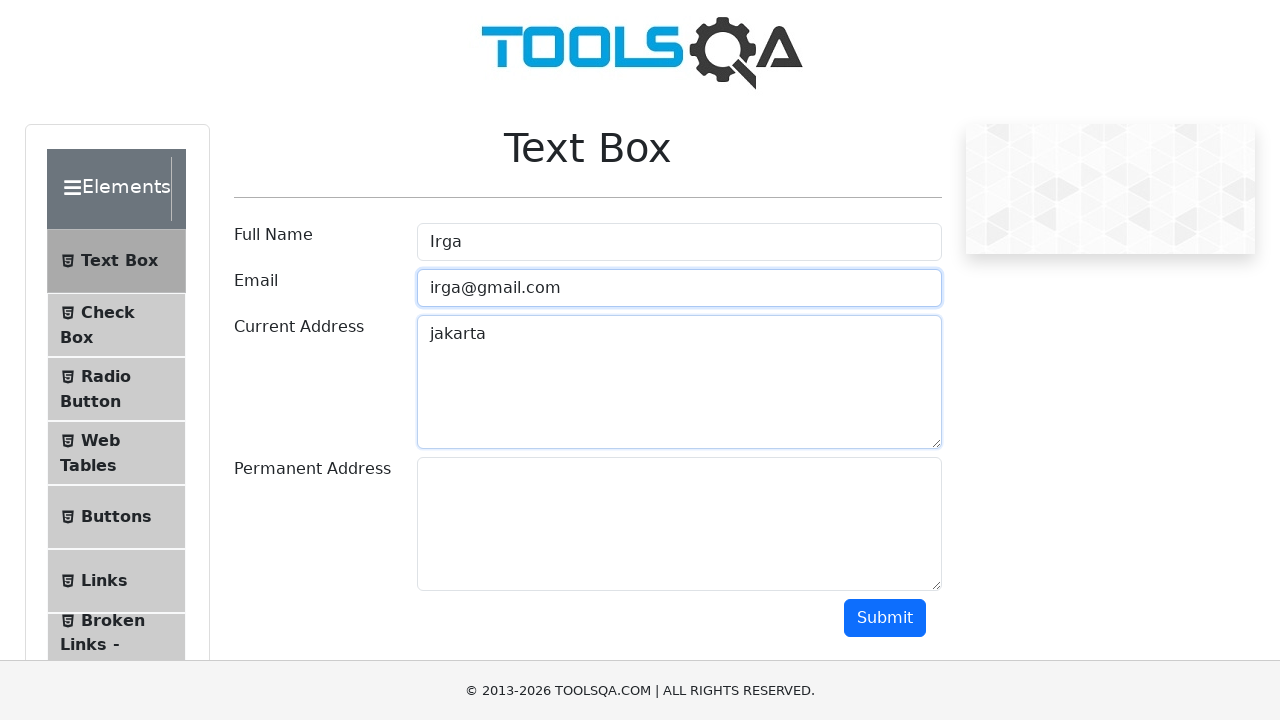

Filled in permanent address field with 'Jakarta' on #permanentAddress
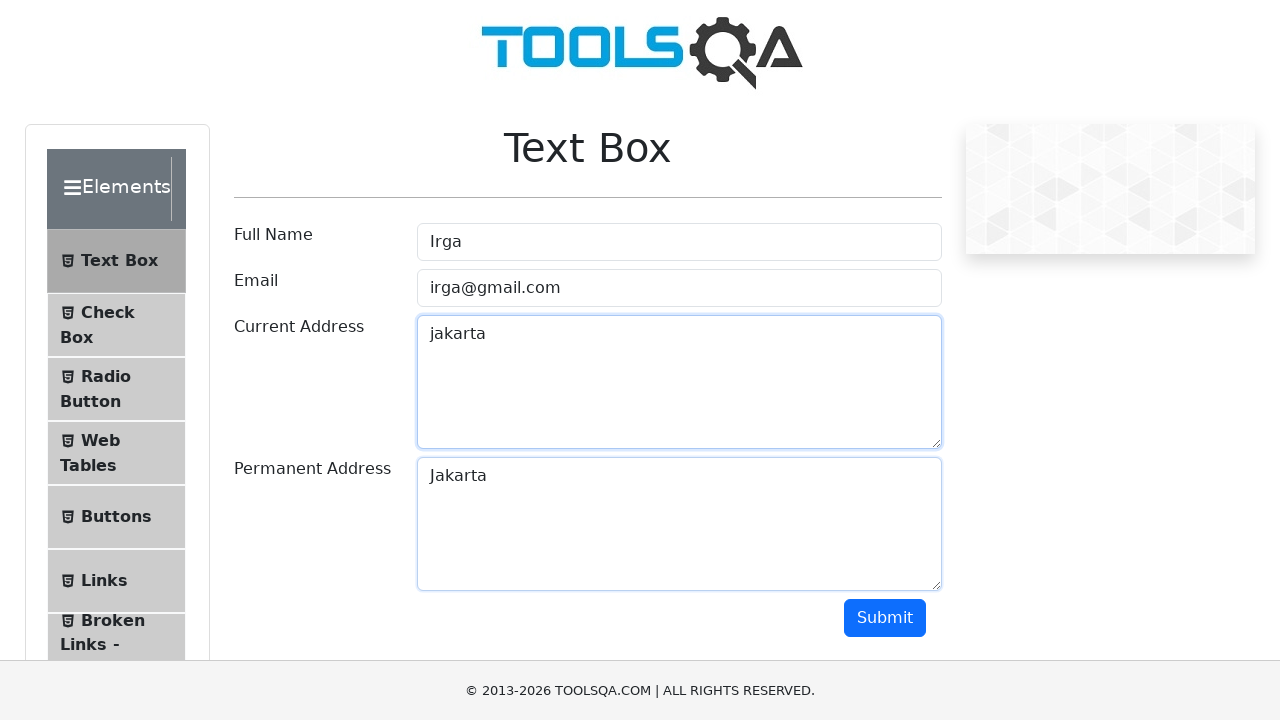

Scrolled down 800px to reveal submit button
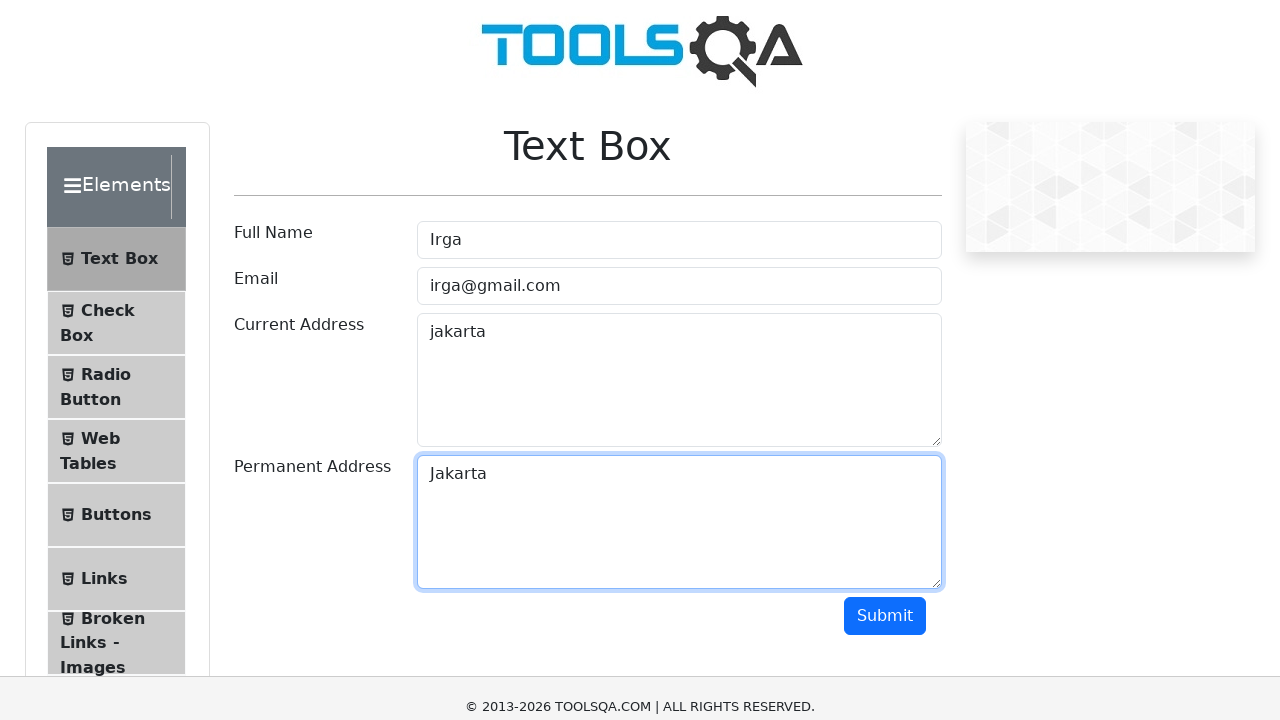

Clicked submit button to submit the form at (885, 360) on #submit
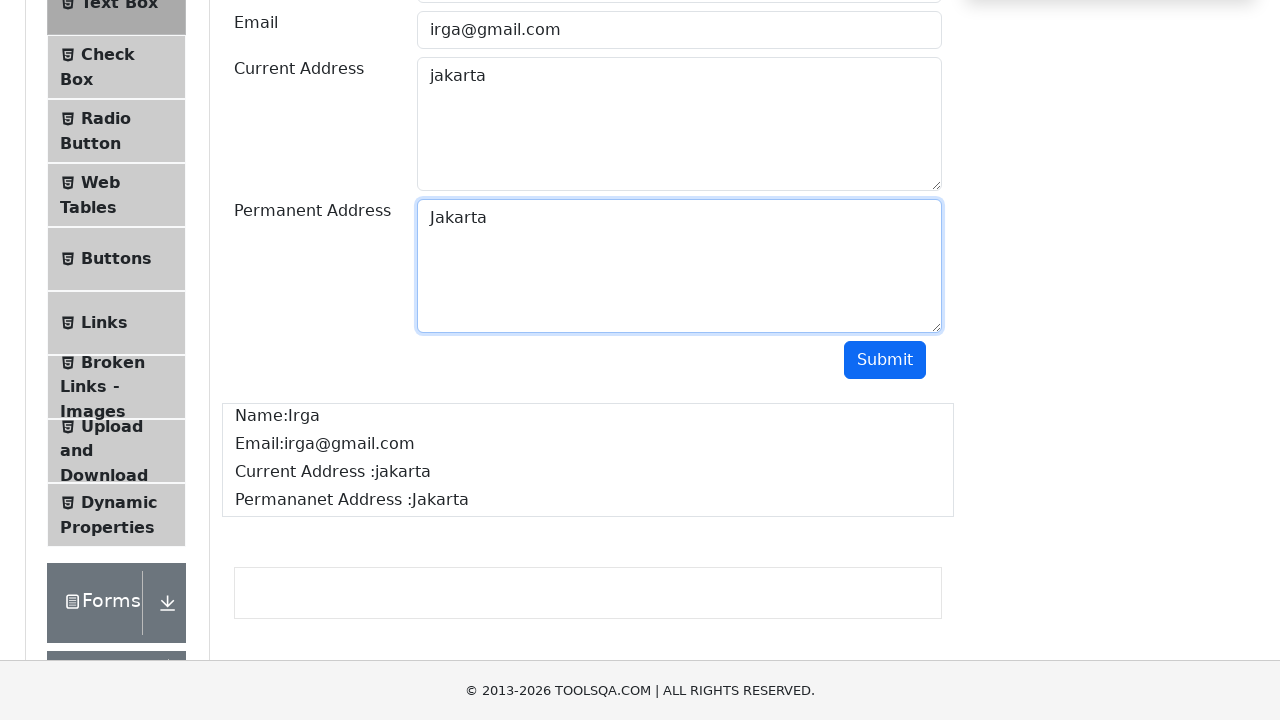

Form results loaded successfully
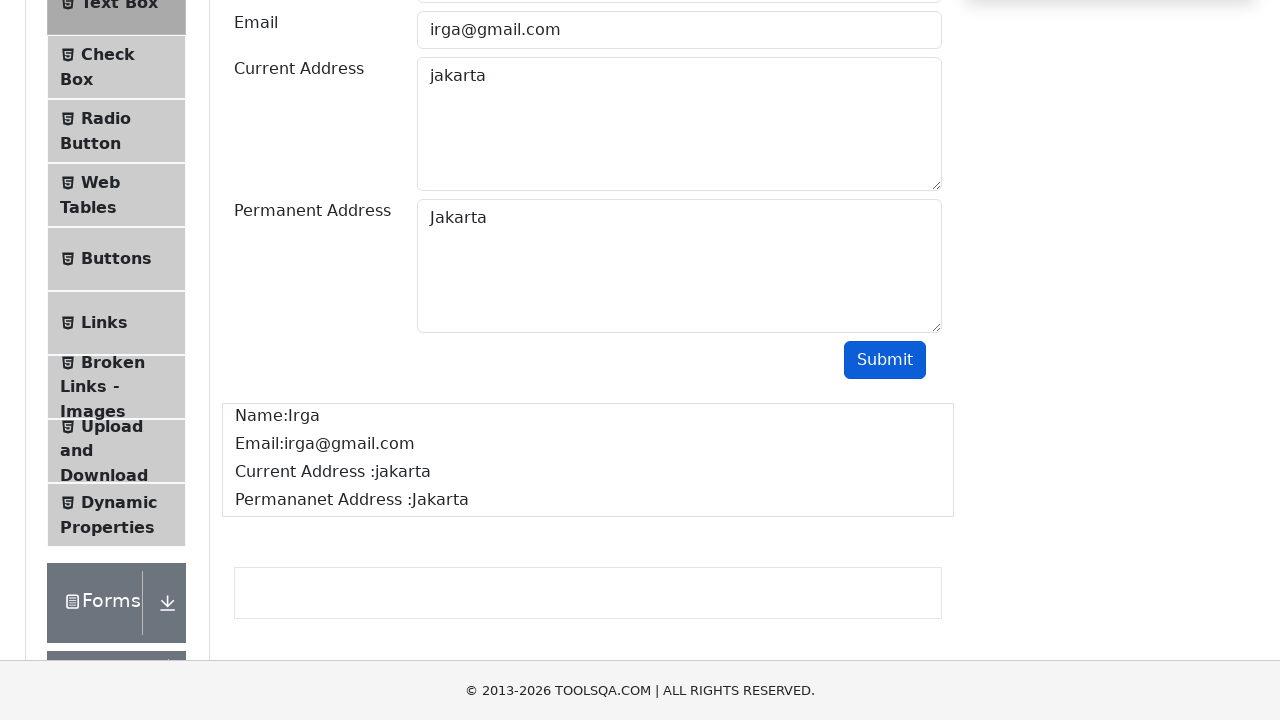

Extracted submitted name: Name:Irga
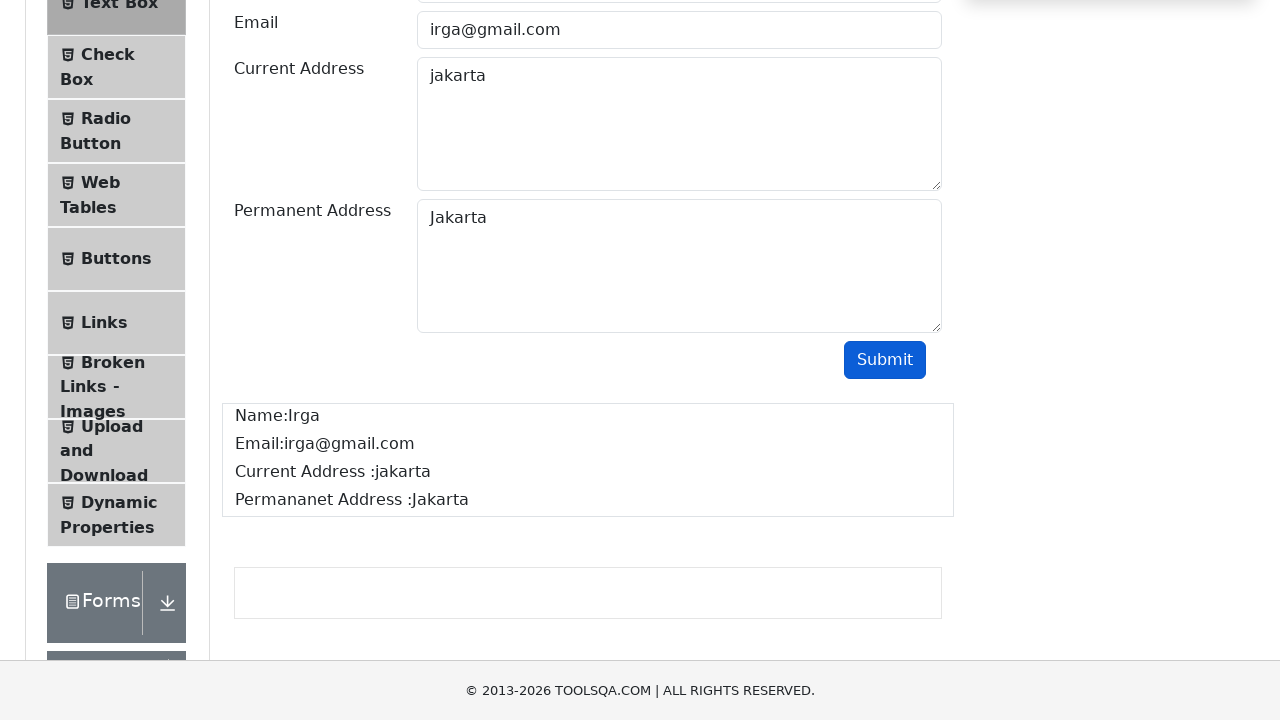

Extracted submitted email: Email:irga@gmail.com
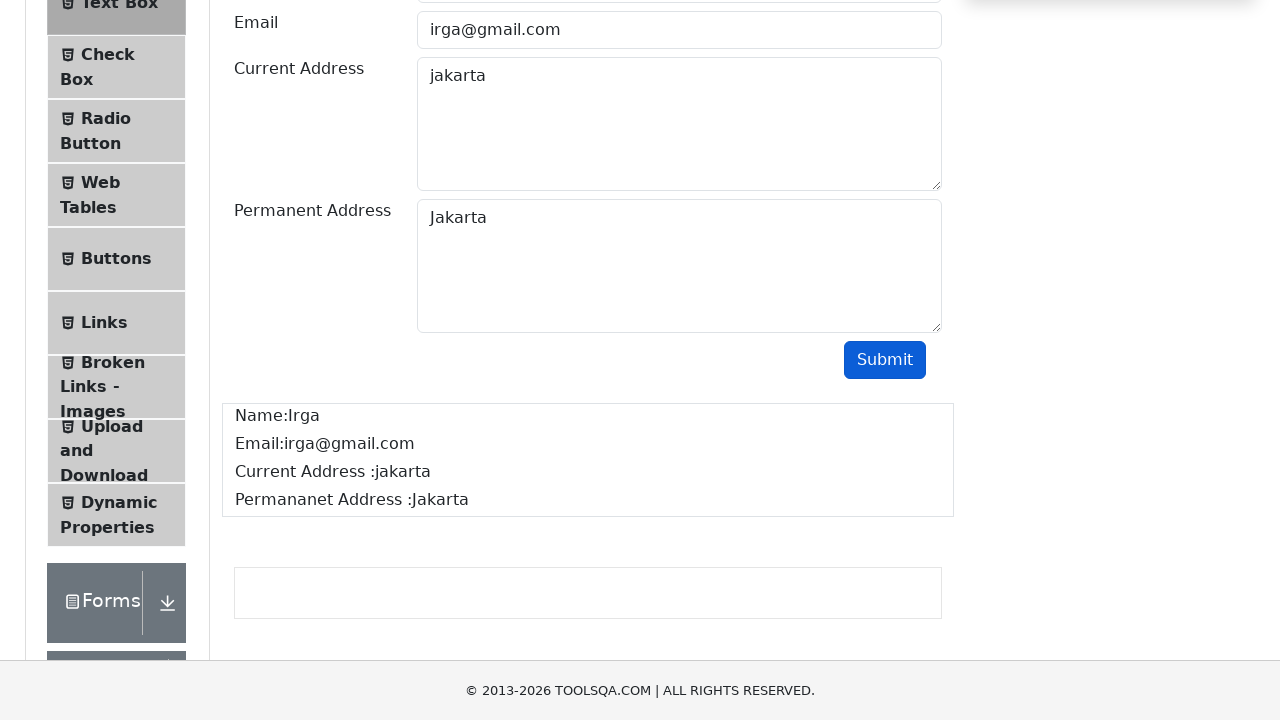

Extracted submitted current address: Current Address :jakarta 
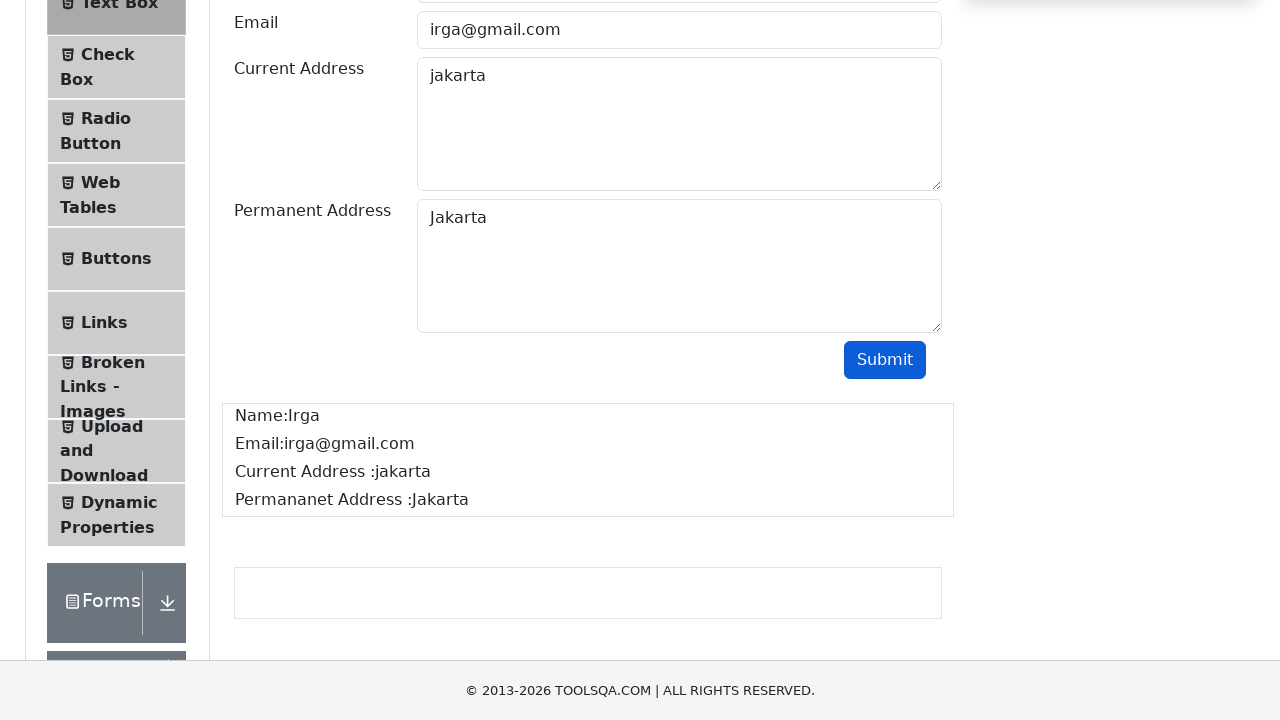

Extracted submitted permanent address: Permananet Address :Jakarta
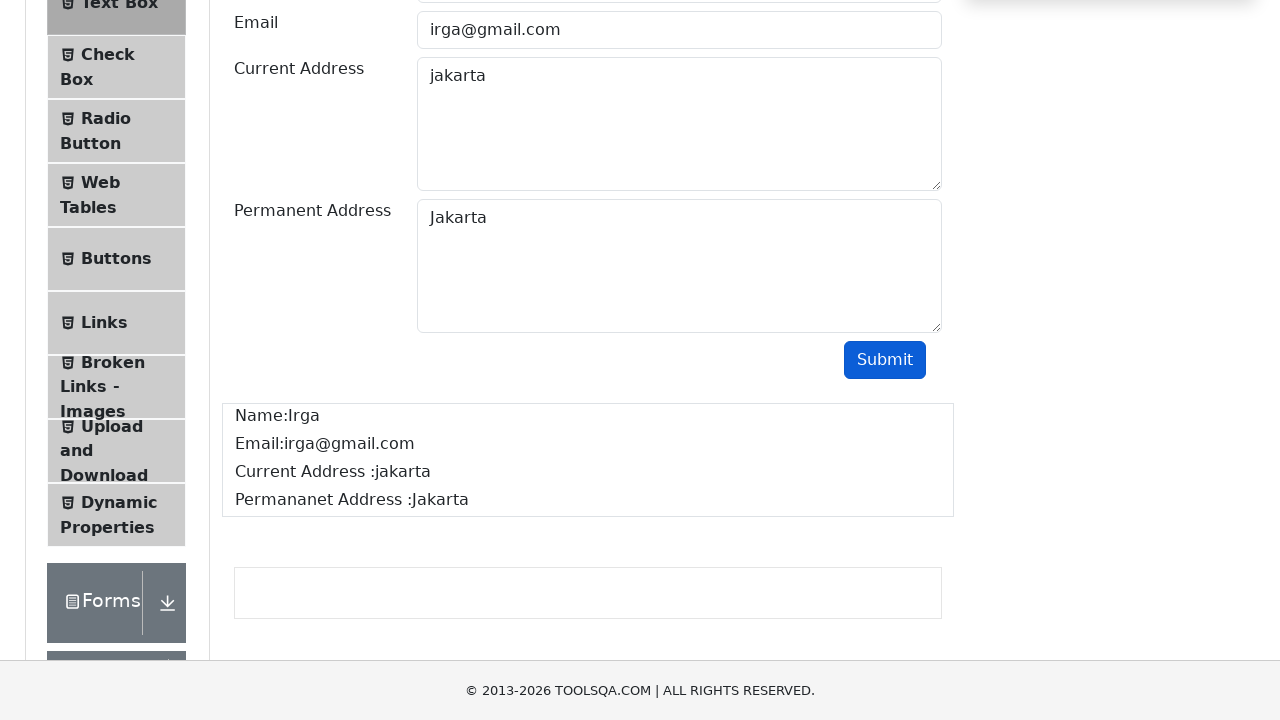

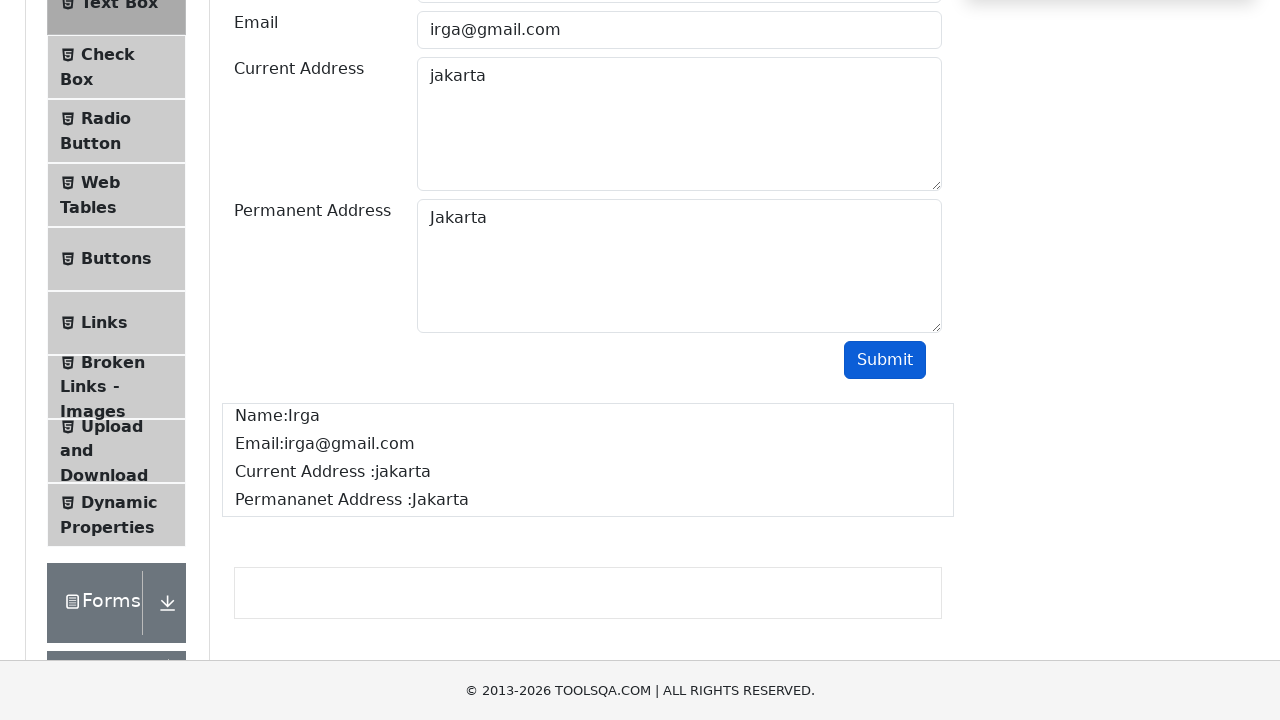